Tests Hacker News search with a nonsense query that should return no results

Starting URL: https://news.ycombinator.com

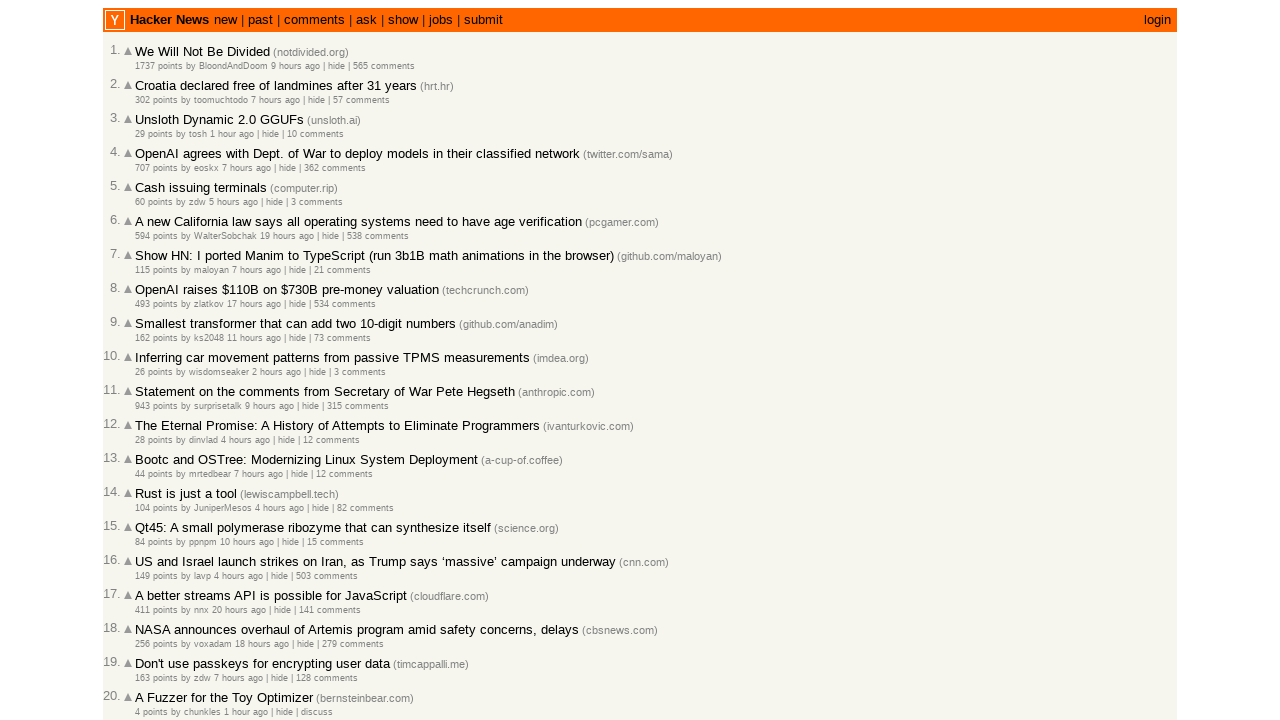

Filled search box with nonsense query '?*^^%' on input[name='q']
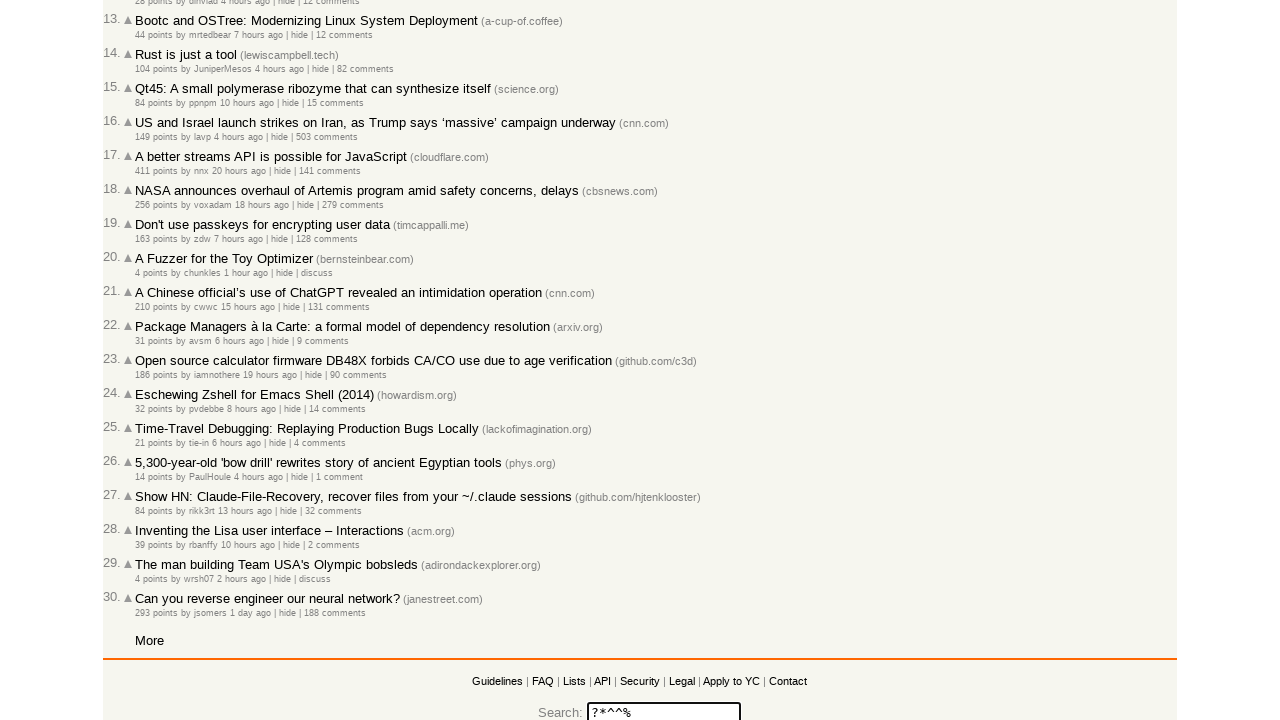

Pressed Enter to submit search query on input[name='q']
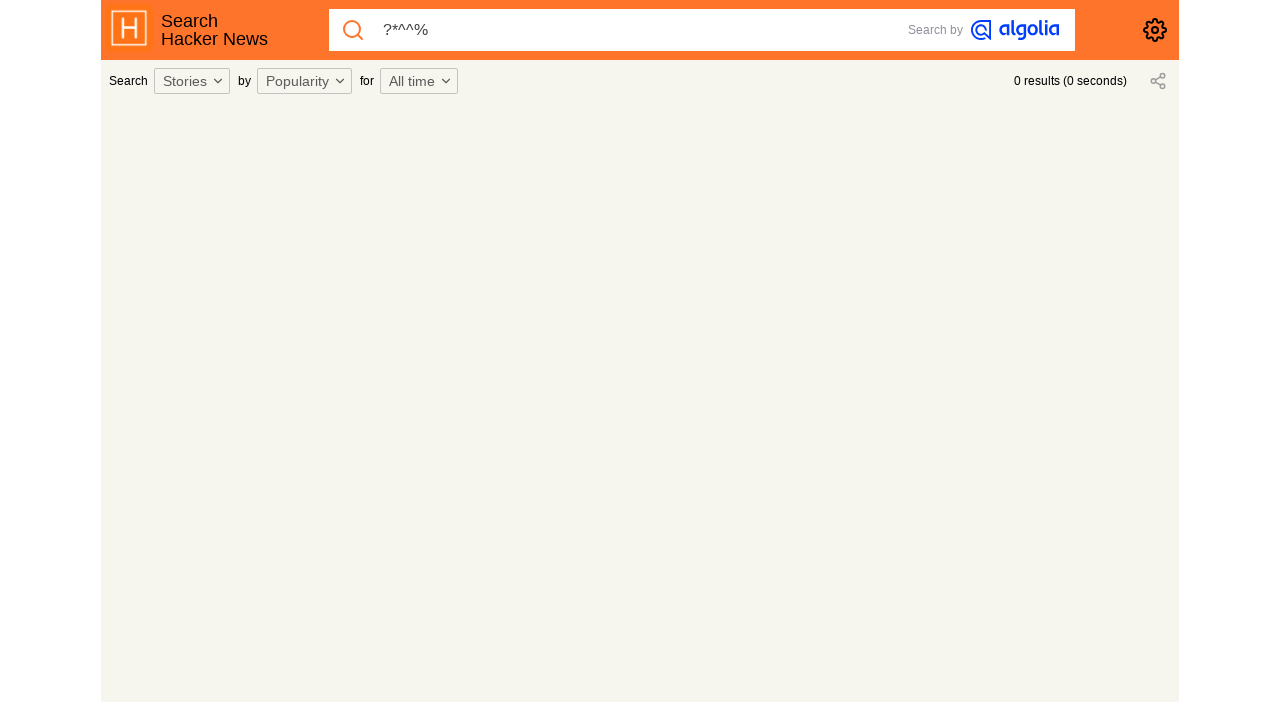

Waited for search results page to load (networkidle)
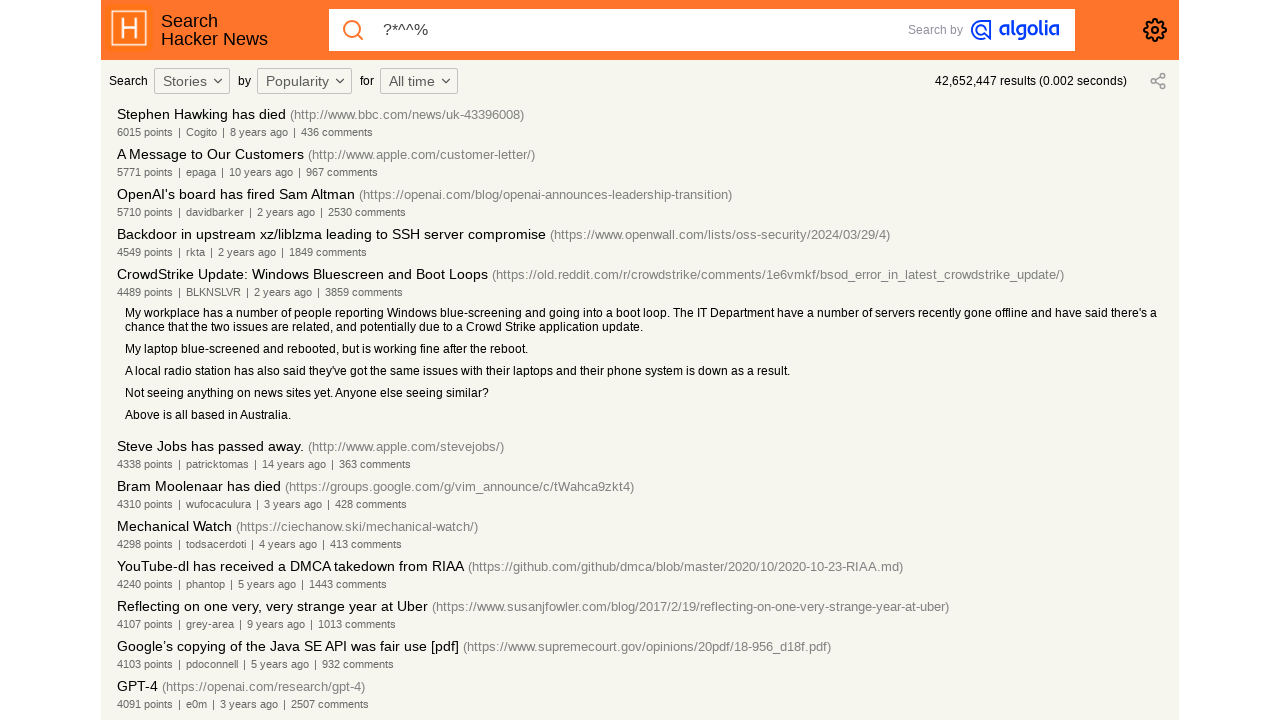

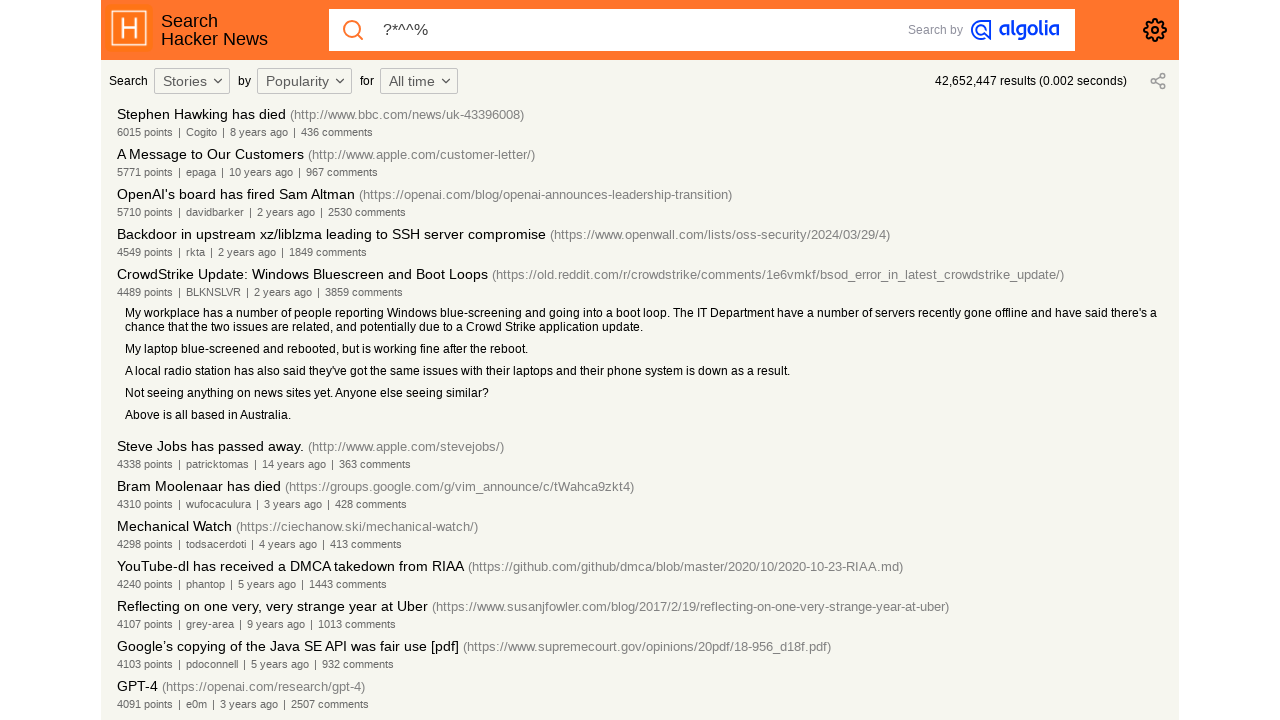